Fills a textarea element with text and verifies the entered value

Starting URL: https://fprdev.github.io/selenium-dummypage-fp/

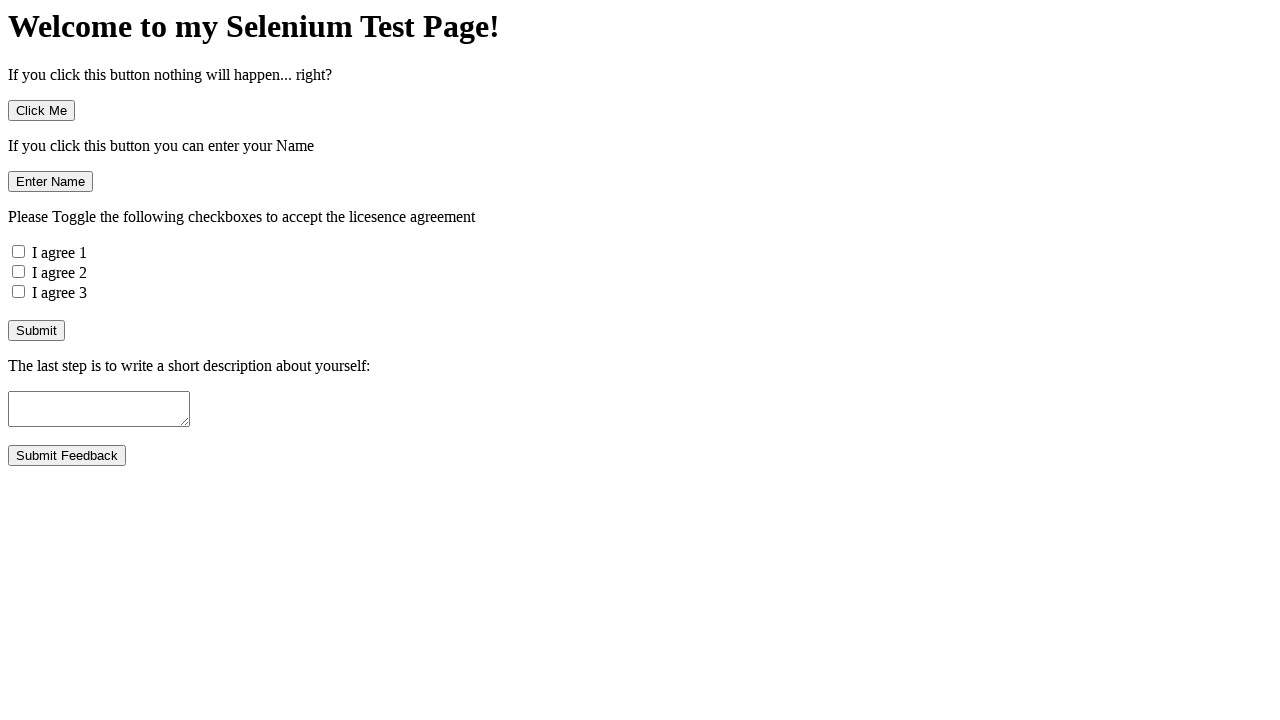

Navigated to dummy page
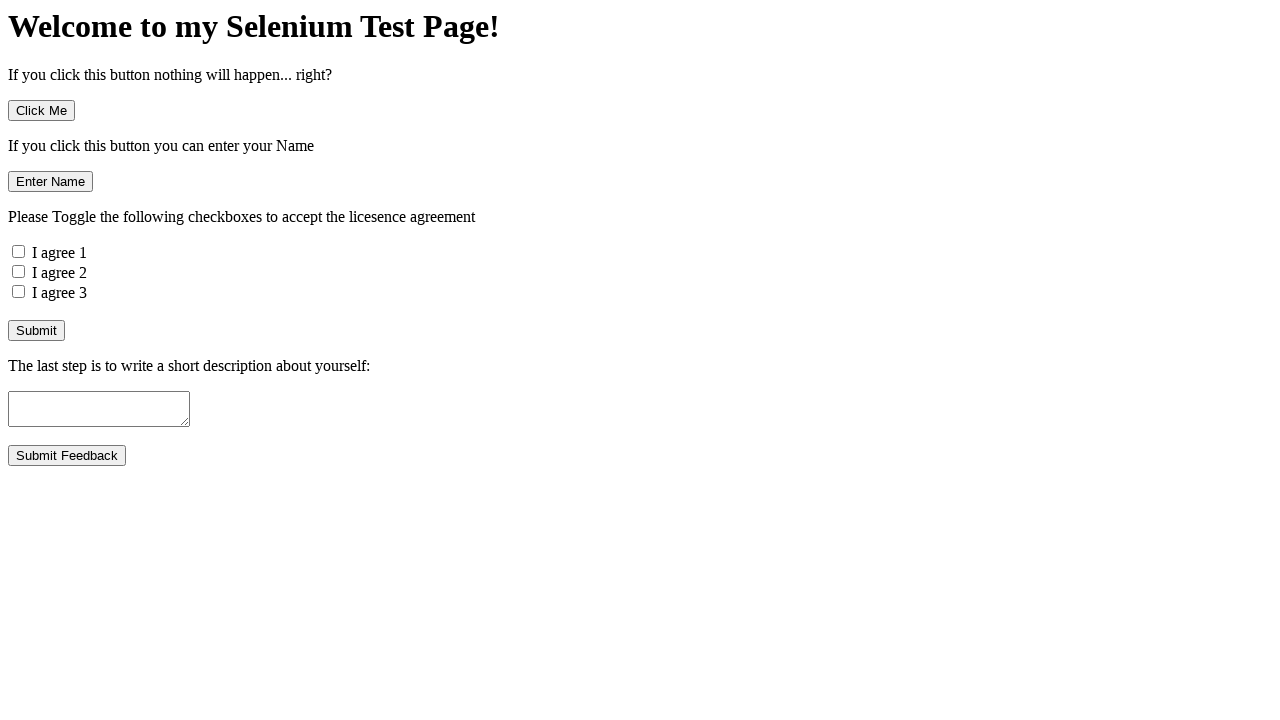

Filled textarea with 'Text im Textarea' on textarea
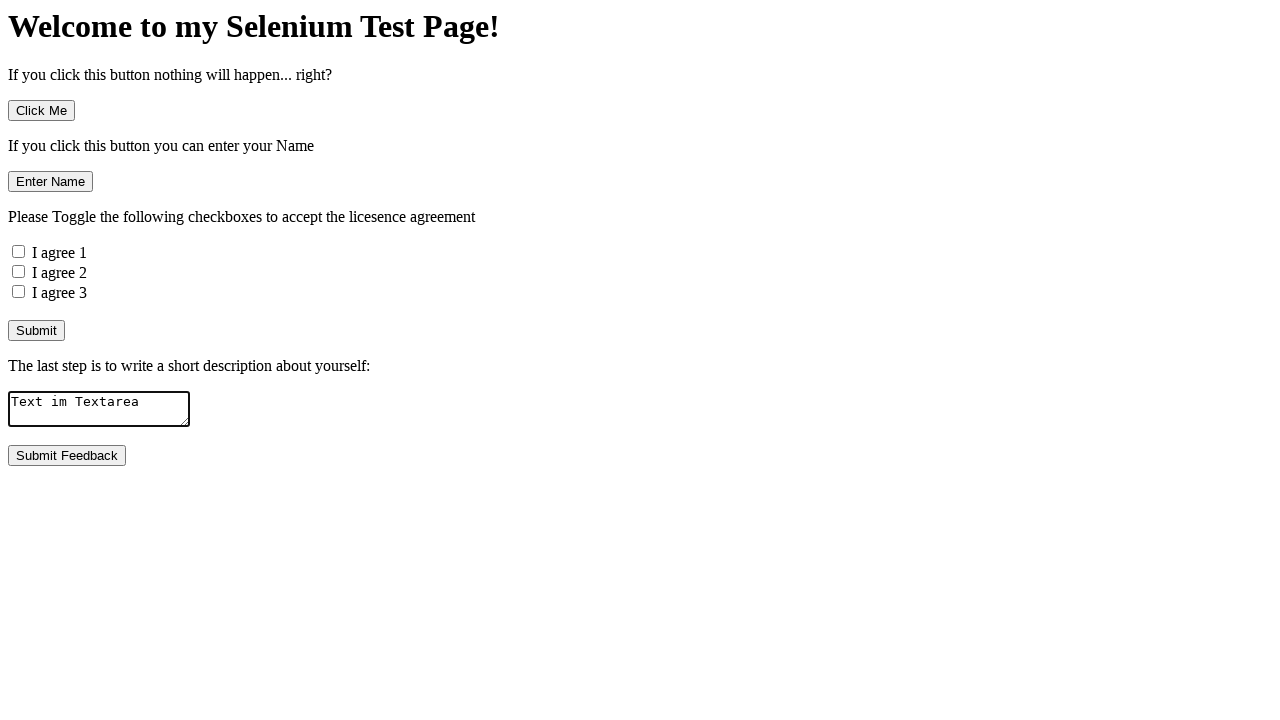

Retrieved textarea input value
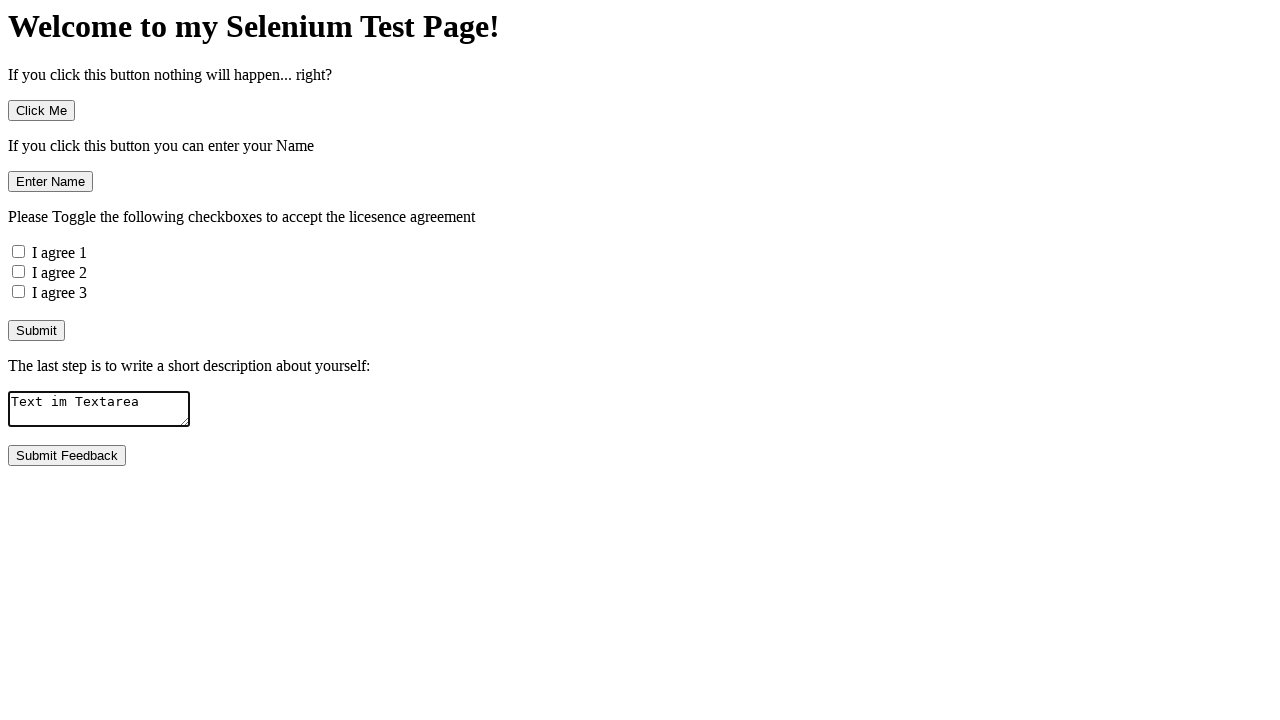

Verified textarea contains correct text: 'Text im Textarea'
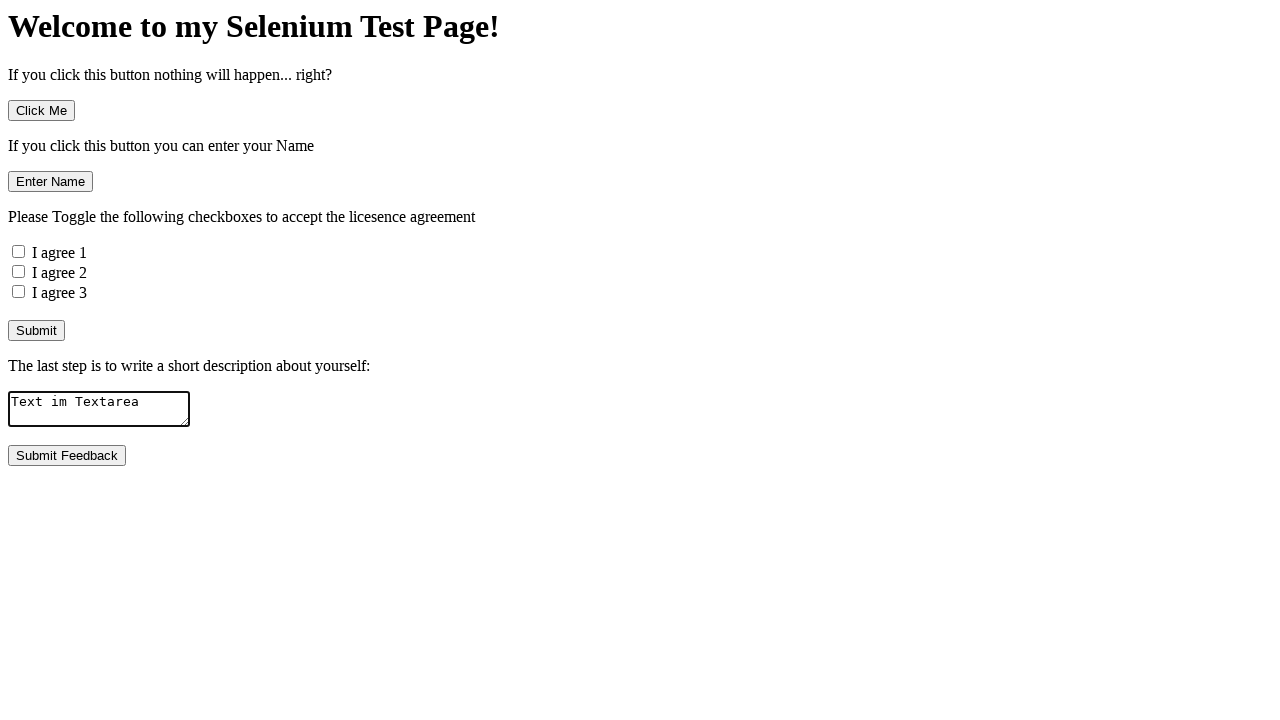

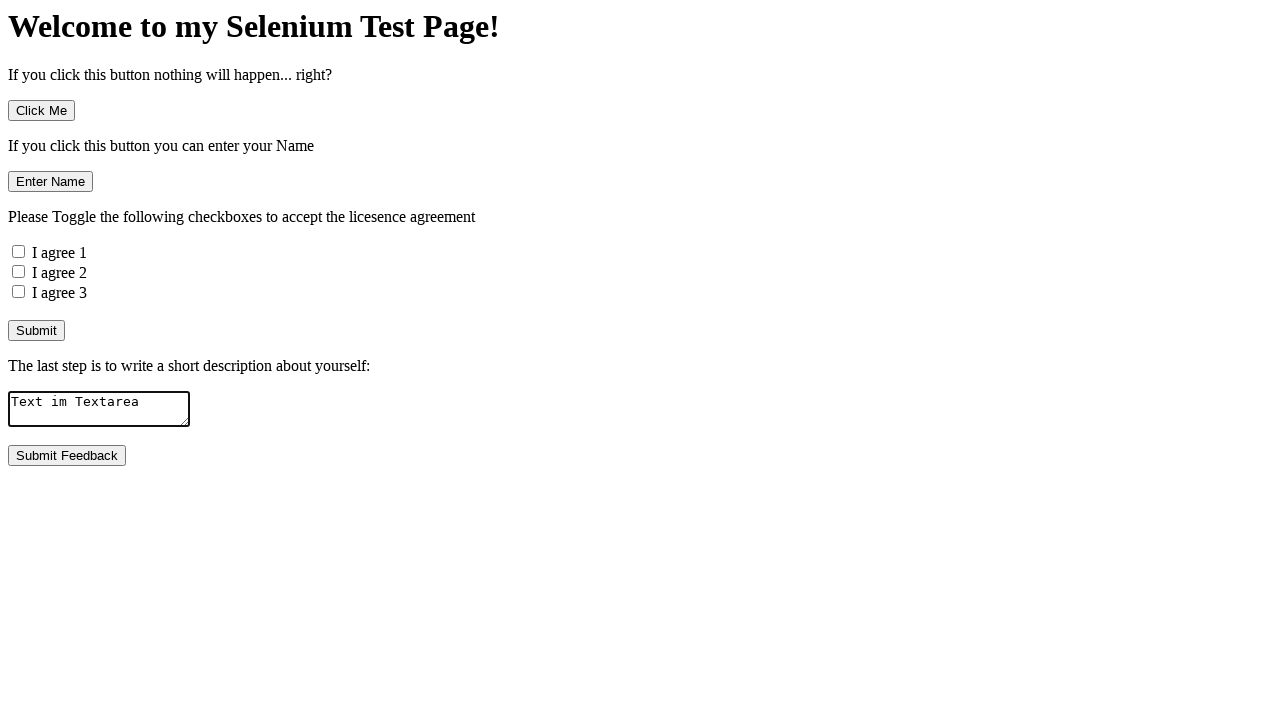